Tests form input functionality by filling a pizza input field with a value on the SelectorHub XPath practice page

Starting URL: https://selectorshub.com/xpath-practice-page/

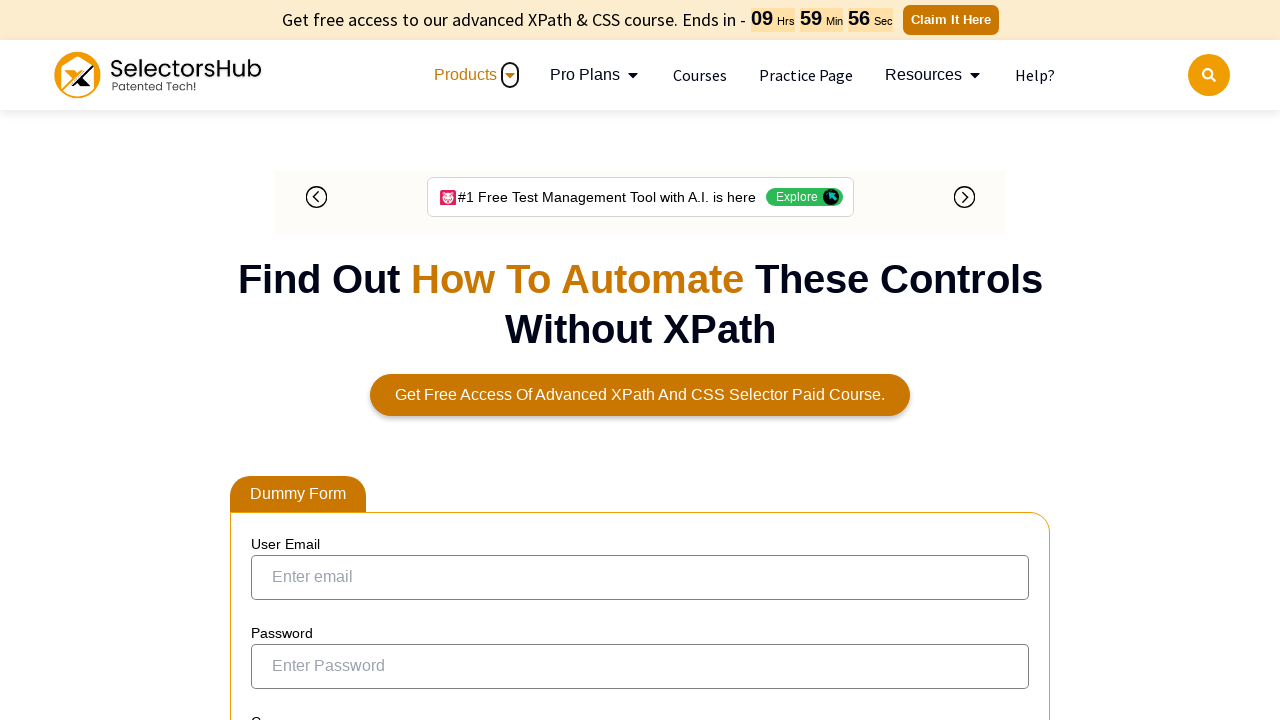

Navigated to SelectorHub XPath practice page
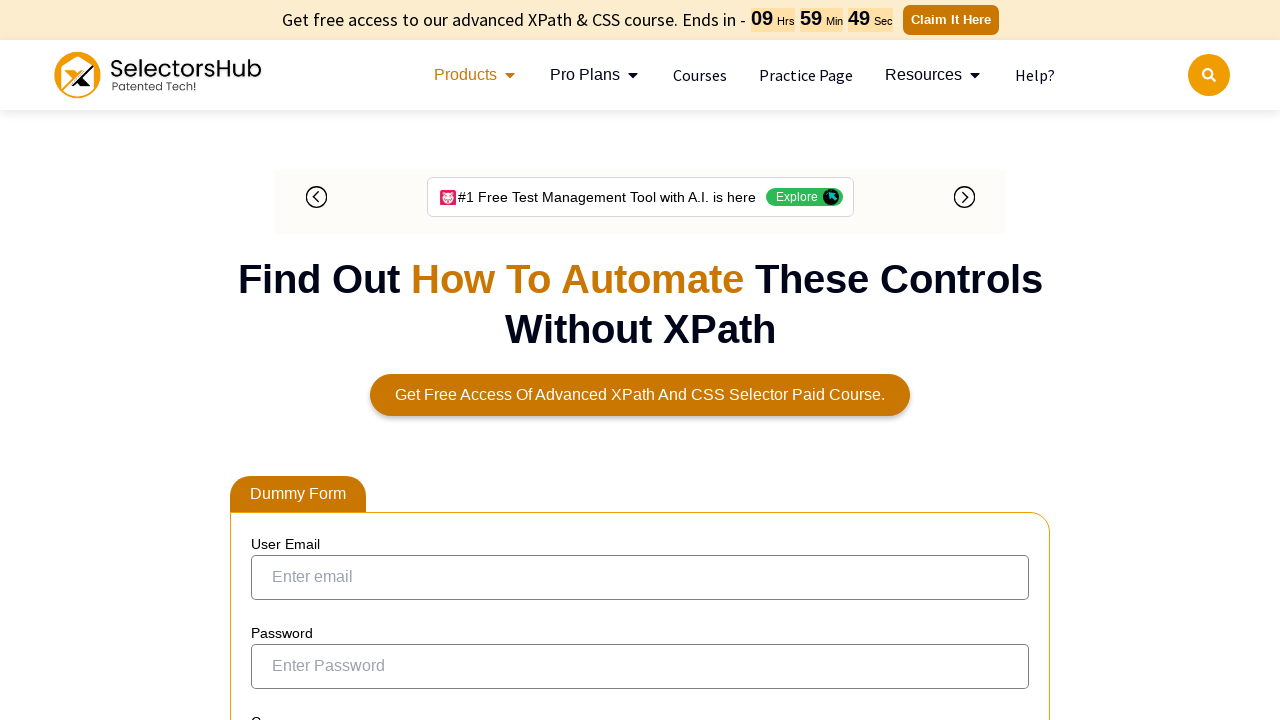

Filled pizza input field with 'farmhouse' on input#pizza
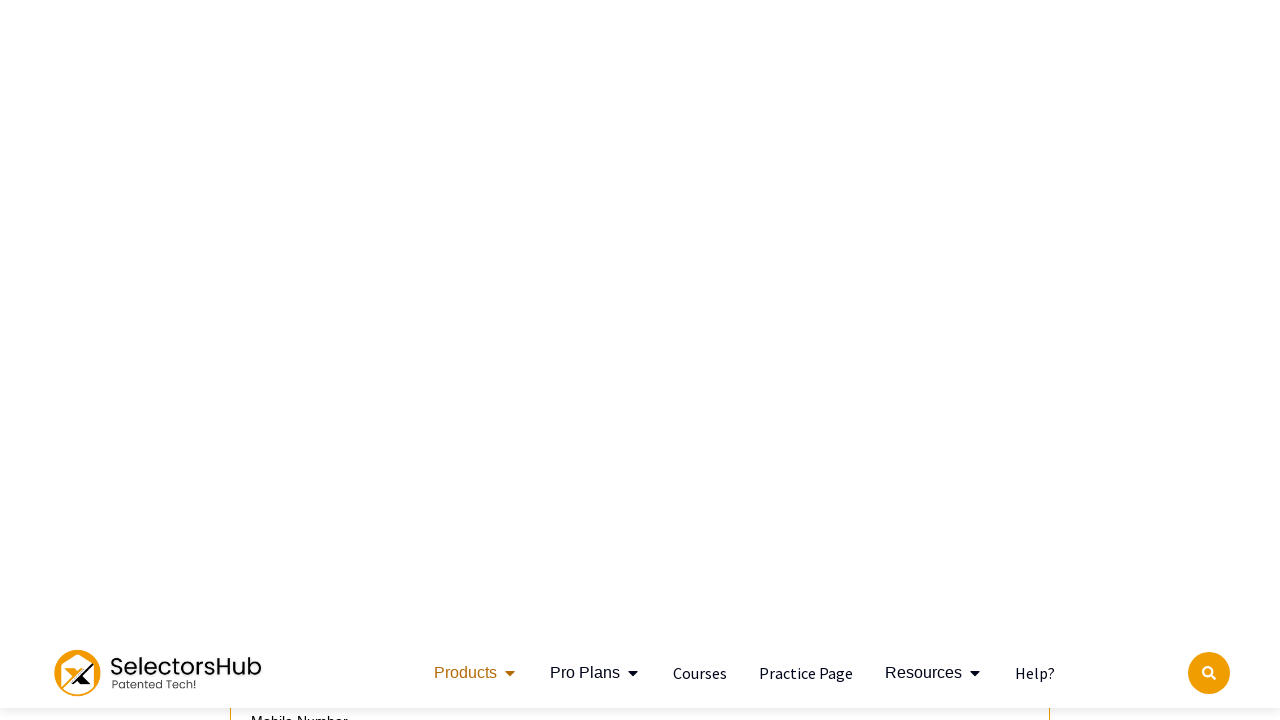

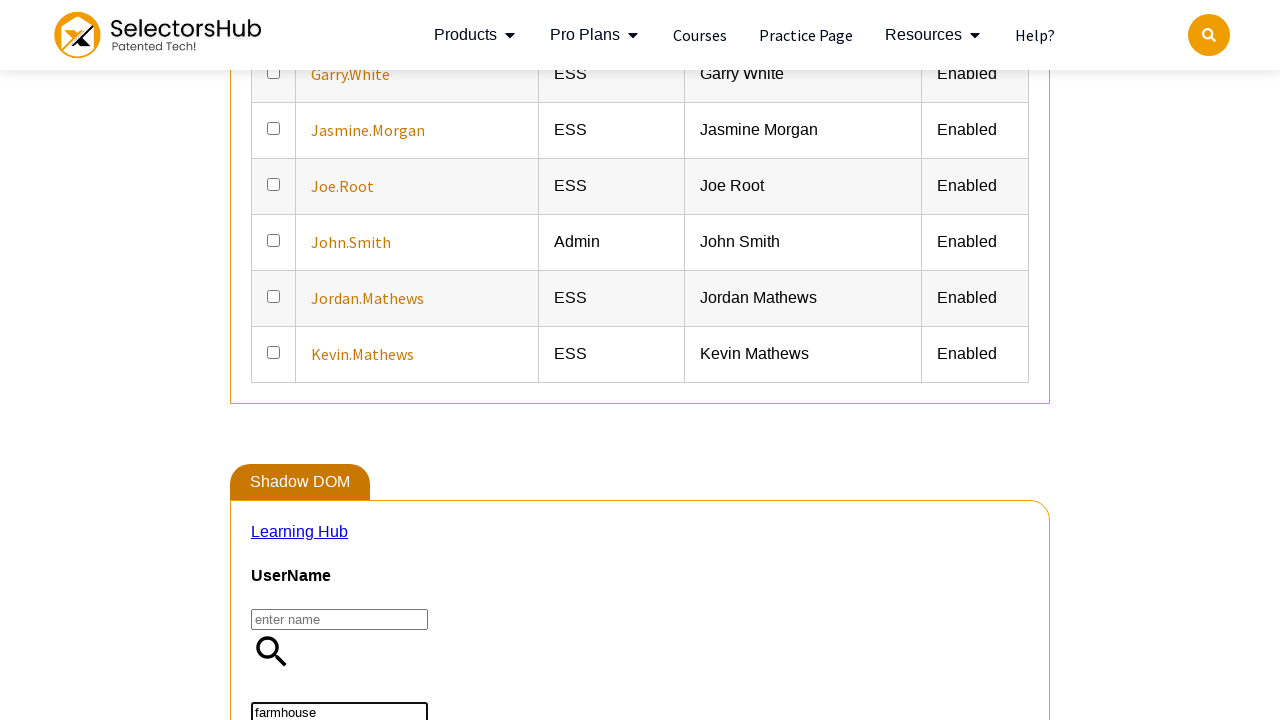